Tests editing a todo item by double-clicking, changing the text, and pressing Enter

Starting URL: https://demo.playwright.dev/todomvc

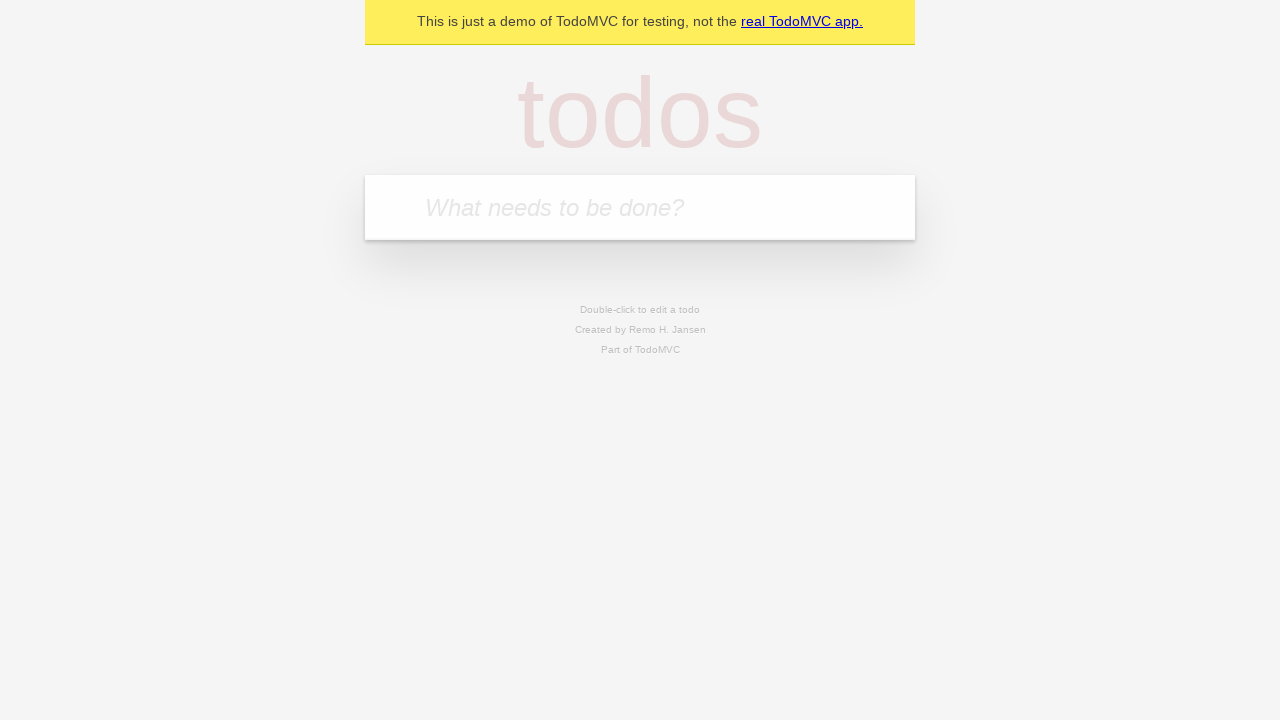

Filled new todo input with 'buy some cheese' on internal:attr=[placeholder="What needs to be done?"i]
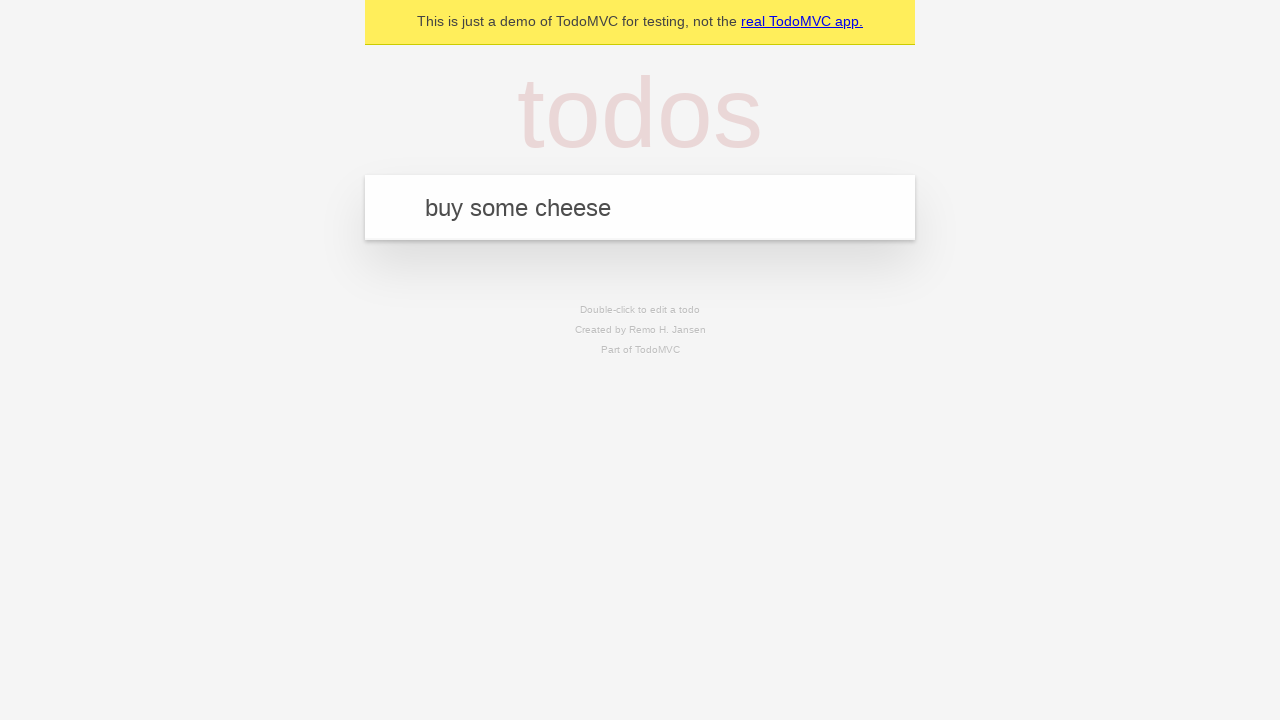

Pressed Enter to add todo item 'buy some cheese' on internal:attr=[placeholder="What needs to be done?"i]
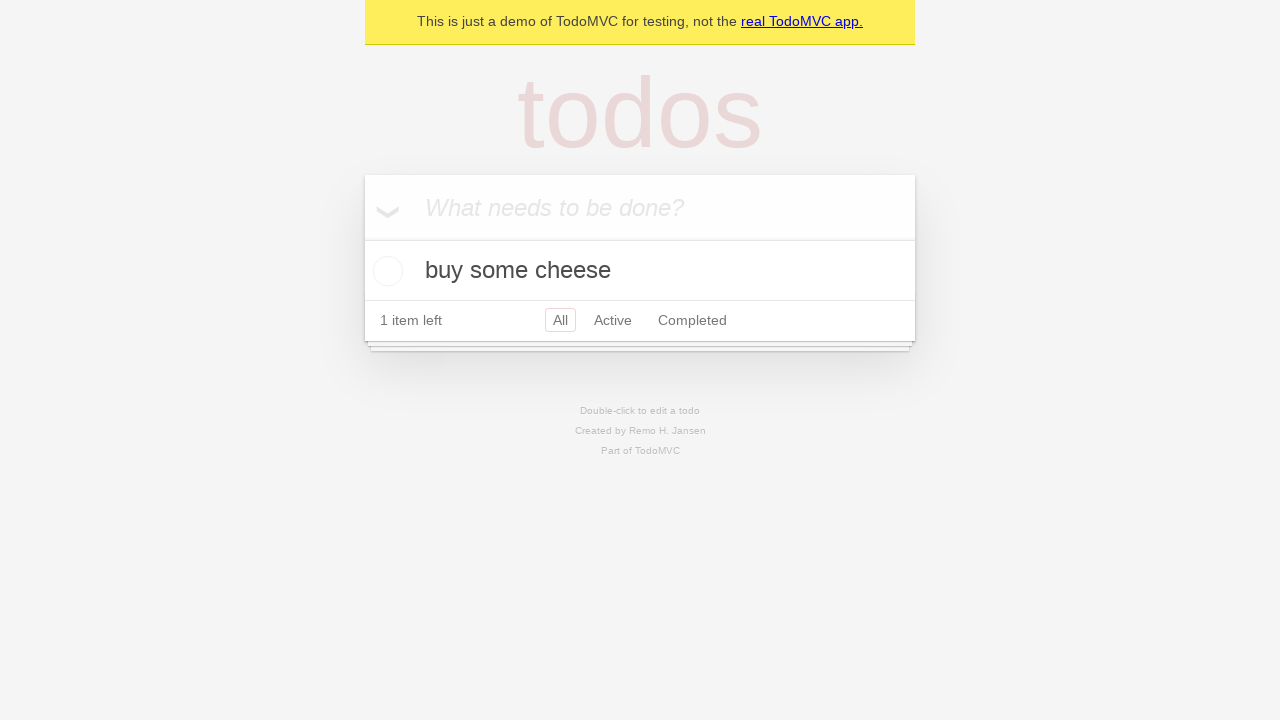

Filled new todo input with 'feed the cat' on internal:attr=[placeholder="What needs to be done?"i]
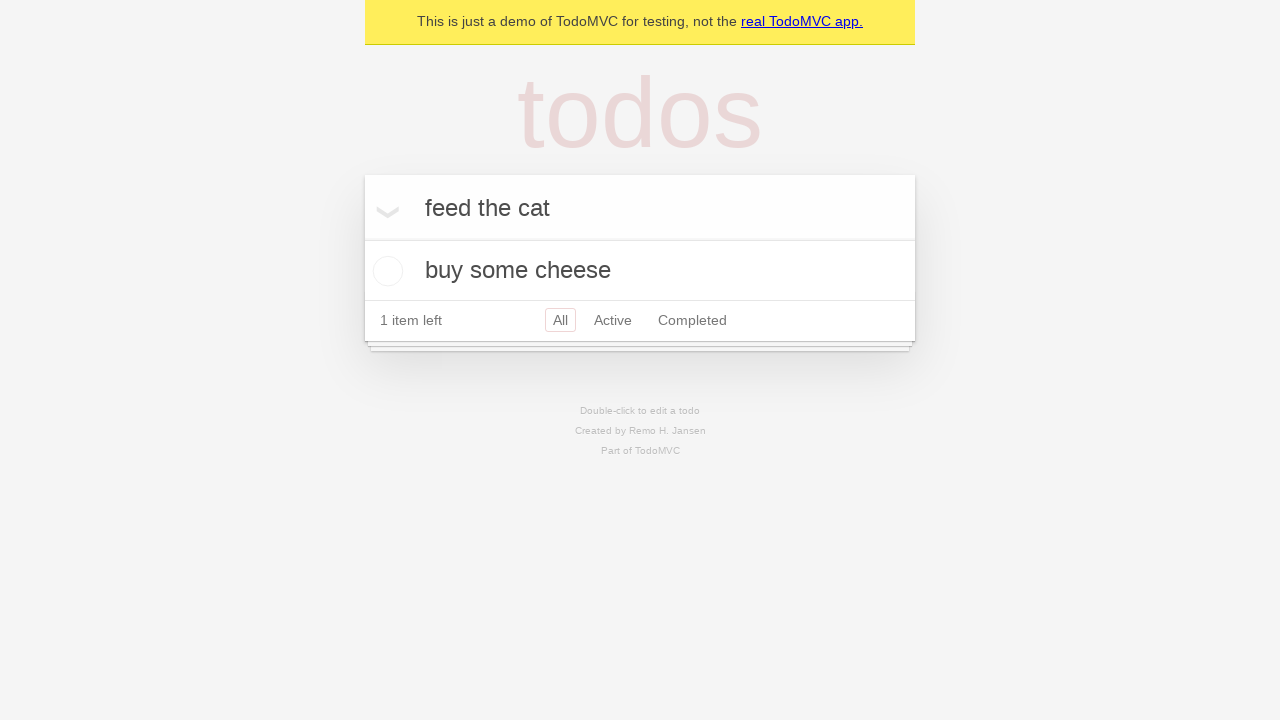

Pressed Enter to add todo item 'feed the cat' on internal:attr=[placeholder="What needs to be done?"i]
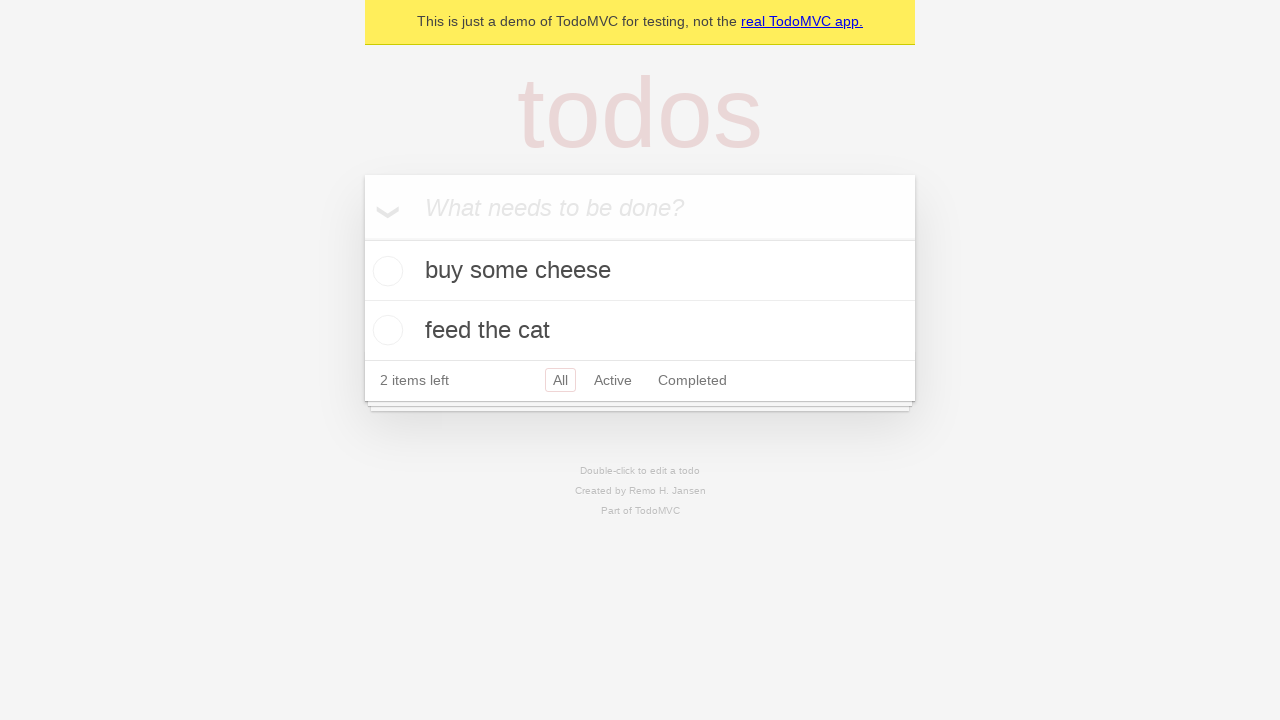

Filled new todo input with 'book a doctors appointment' on internal:attr=[placeholder="What needs to be done?"i]
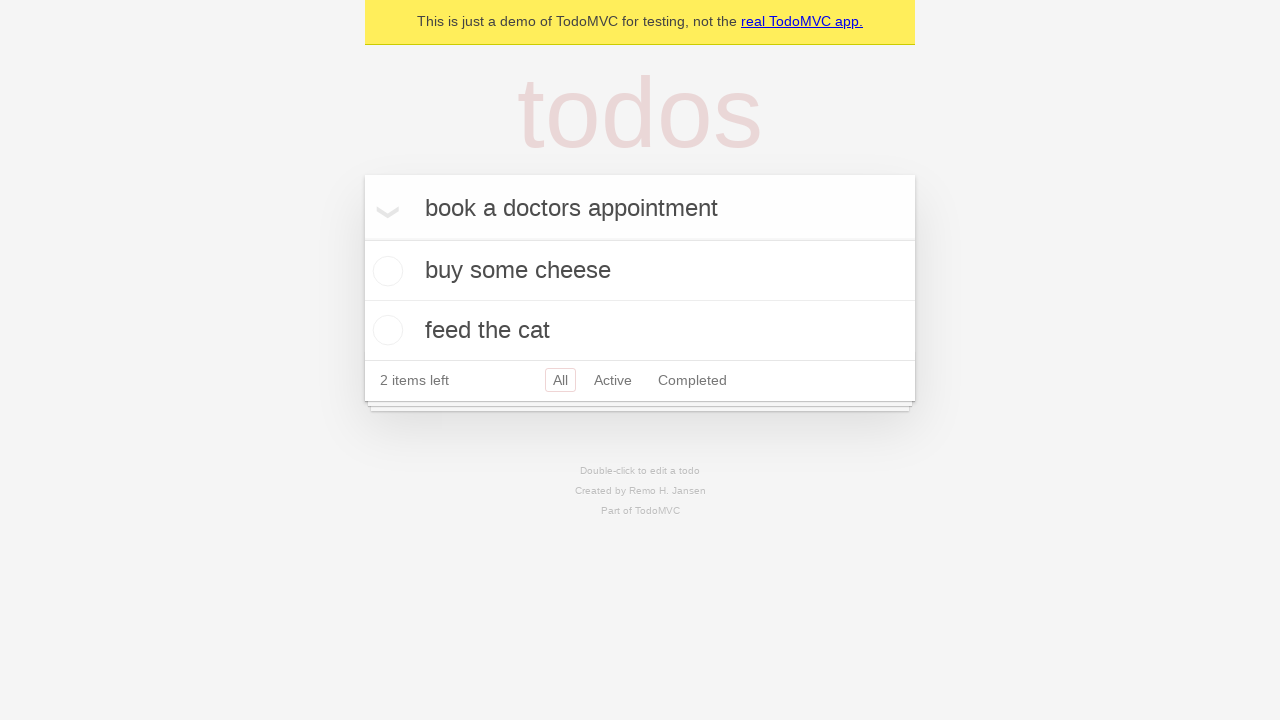

Pressed Enter to add todo item 'book a doctors appointment' on internal:attr=[placeholder="What needs to be done?"i]
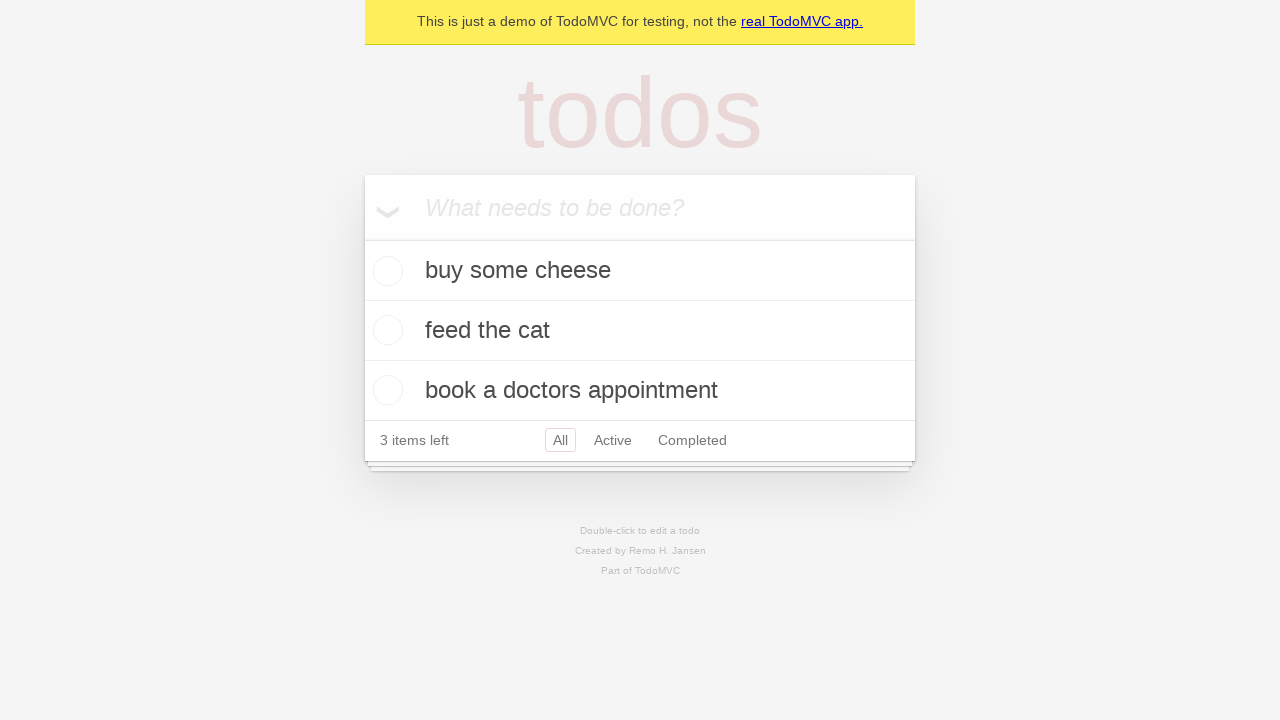

Waited for third todo item to appear
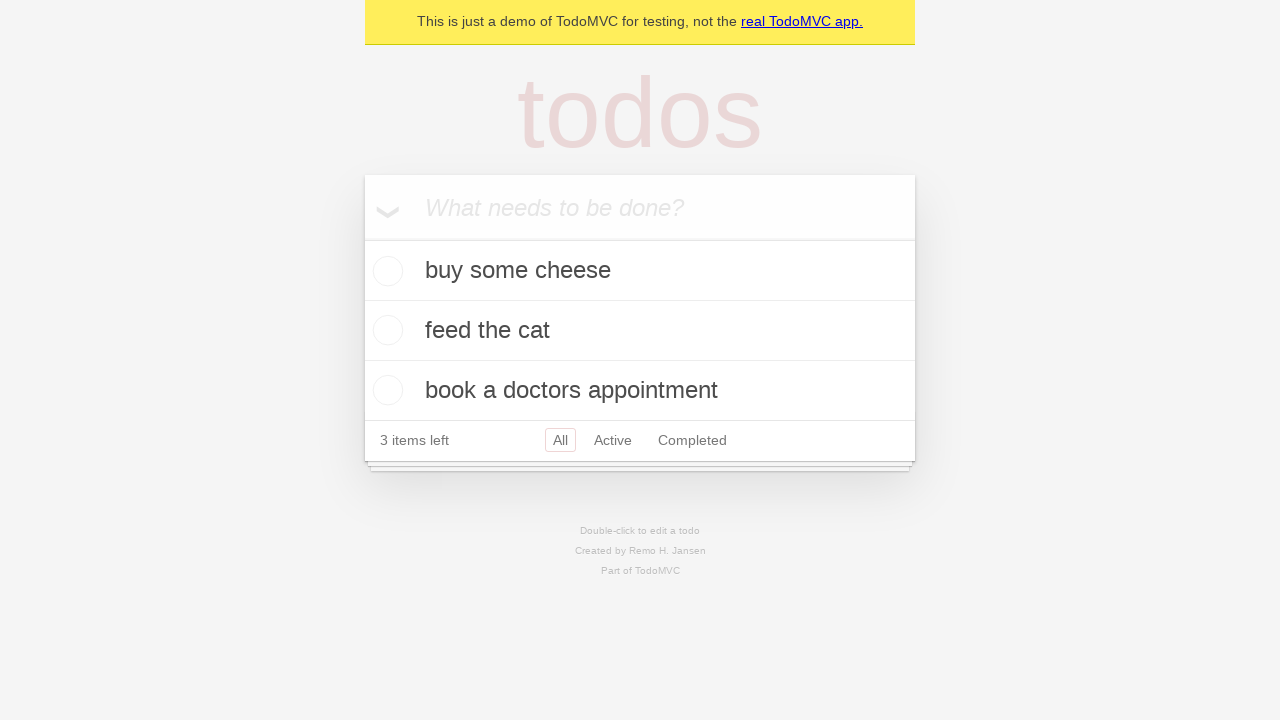

Double-clicked second todo item to enter edit mode at (640, 331) on internal:testid=[data-testid="todo-item"s] >> nth=1
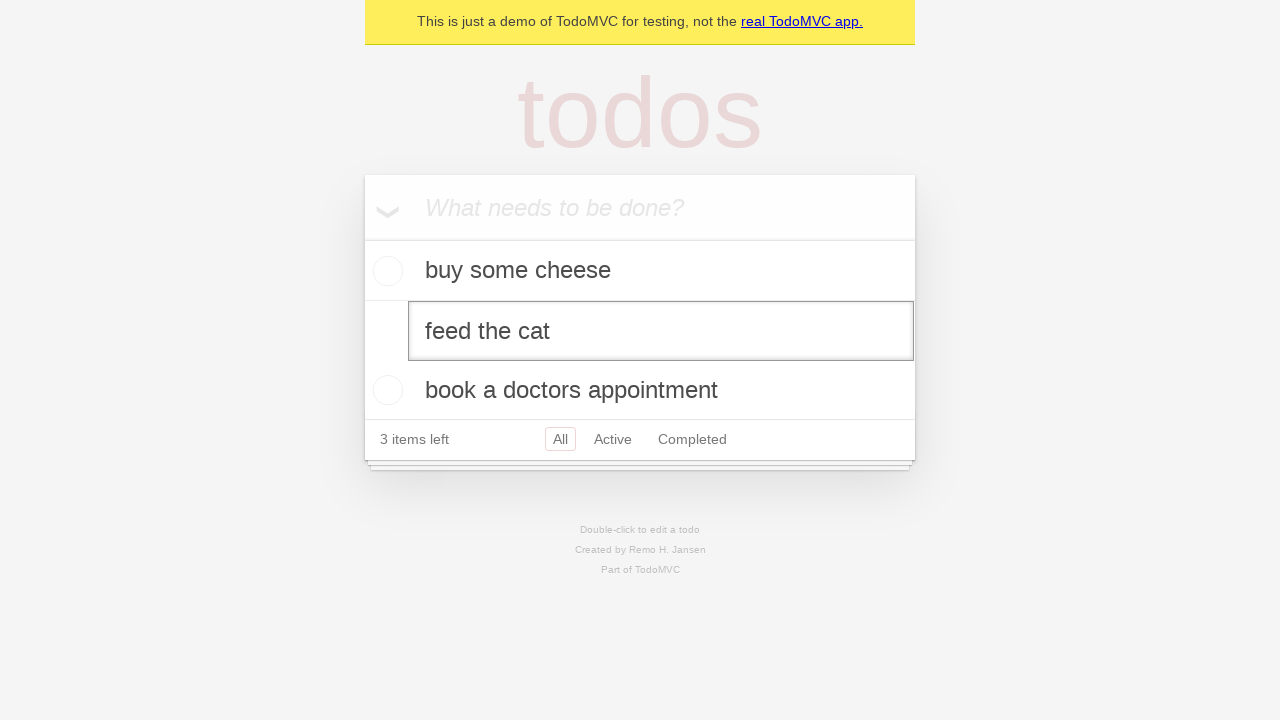

Changed todo text to 'buy some sausages' on internal:testid=[data-testid="todo-item"s] >> nth=1 >> internal:role=textbox[nam
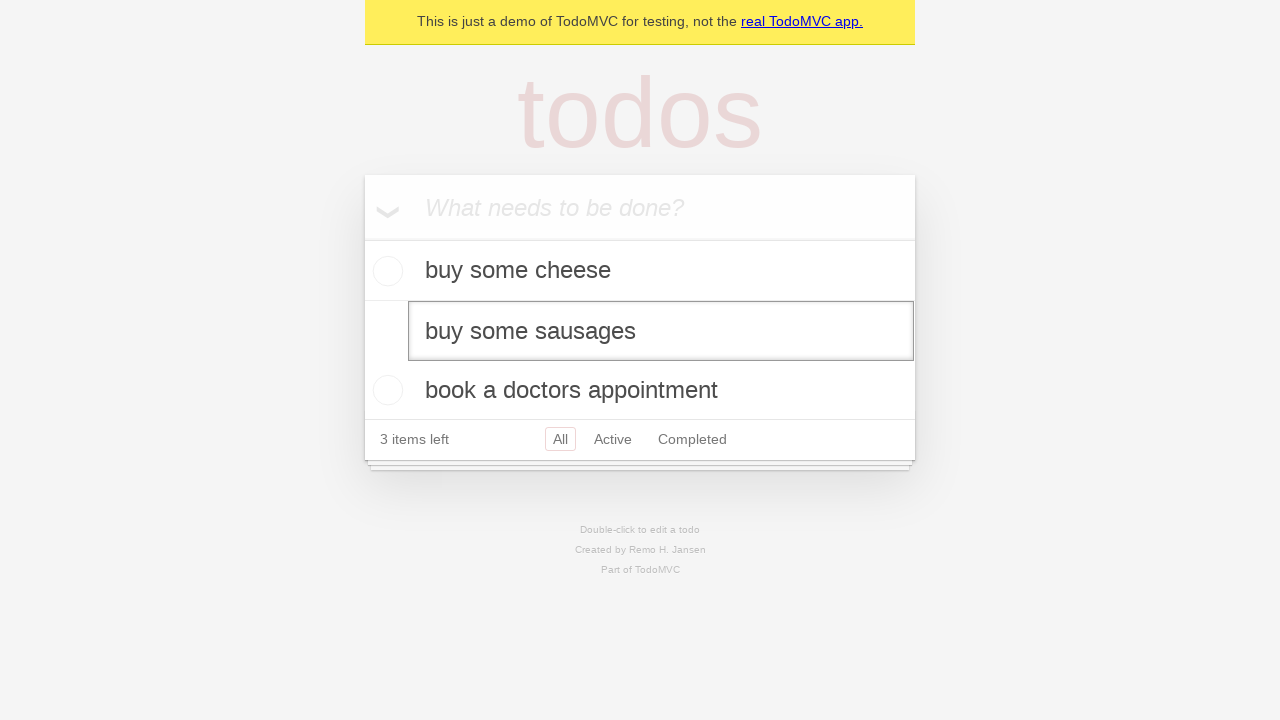

Pressed Enter to confirm todo edit on internal:testid=[data-testid="todo-item"s] >> nth=1 >> internal:role=textbox[nam
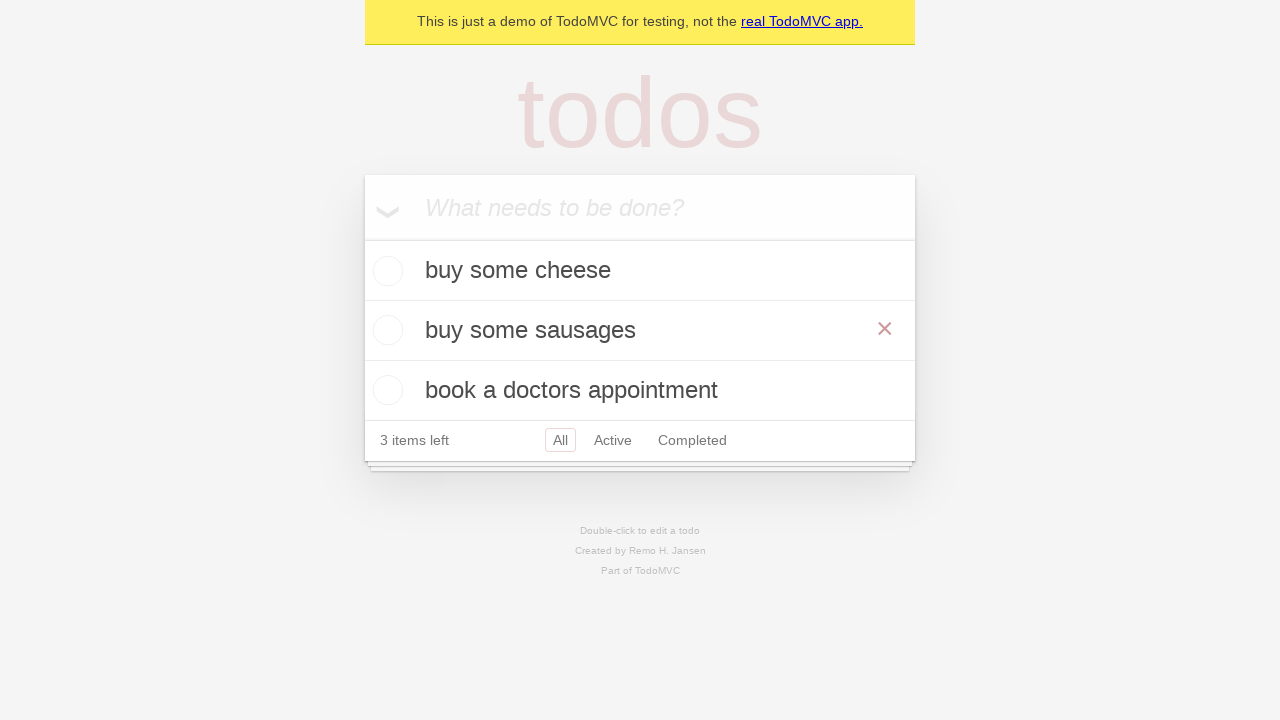

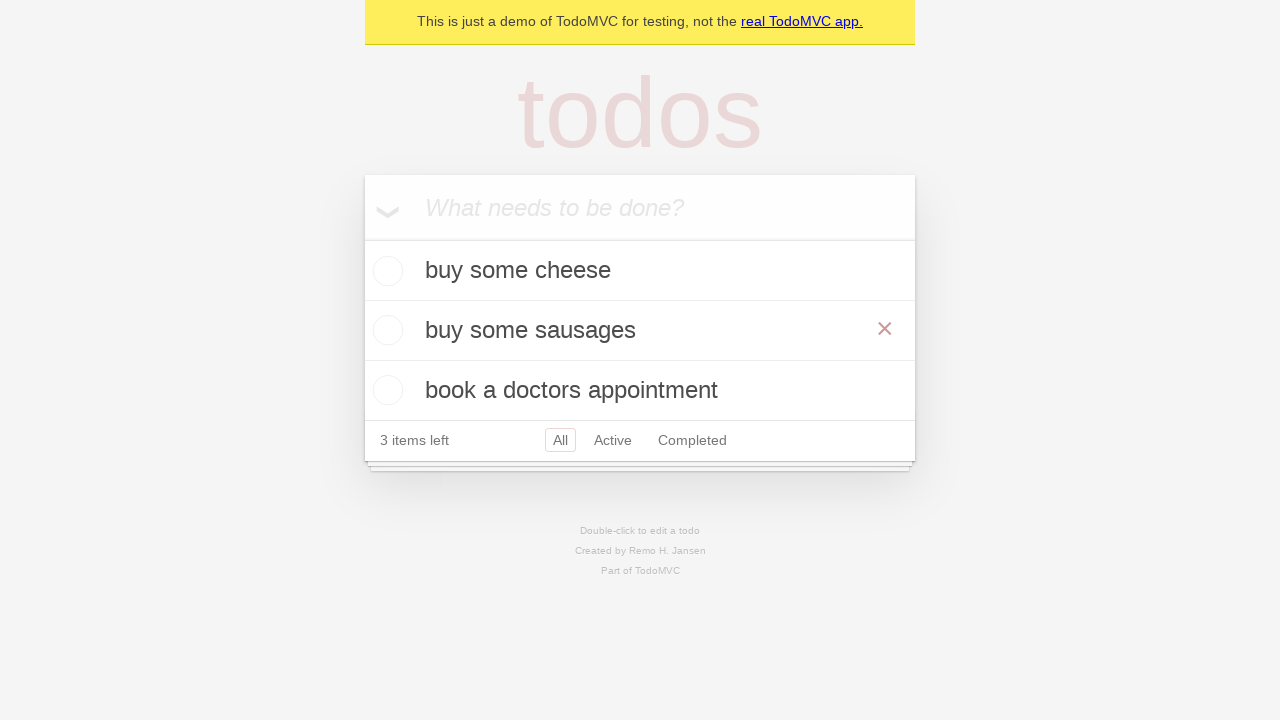